Tests the datepicker by opening it and navigating to select a specific date

Starting URL: https://jqueryui.com/

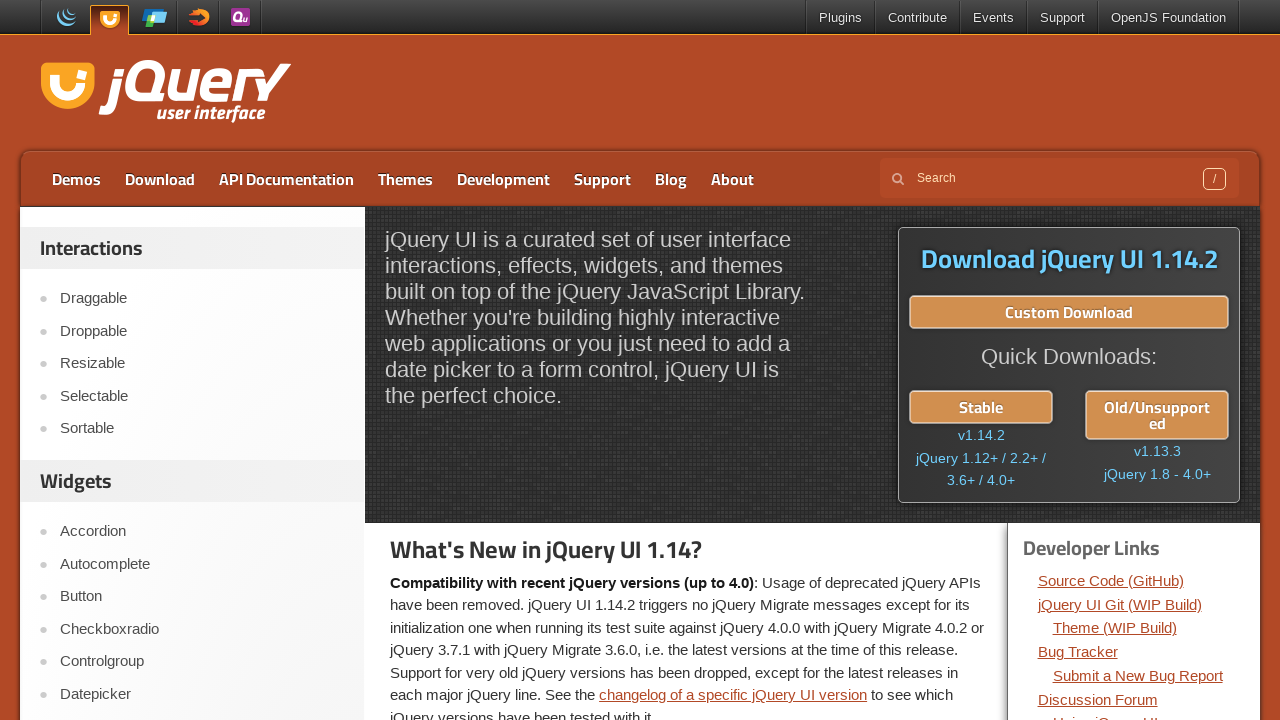

Clicked on Datepicker link at (202, 694) on text=Datepicker
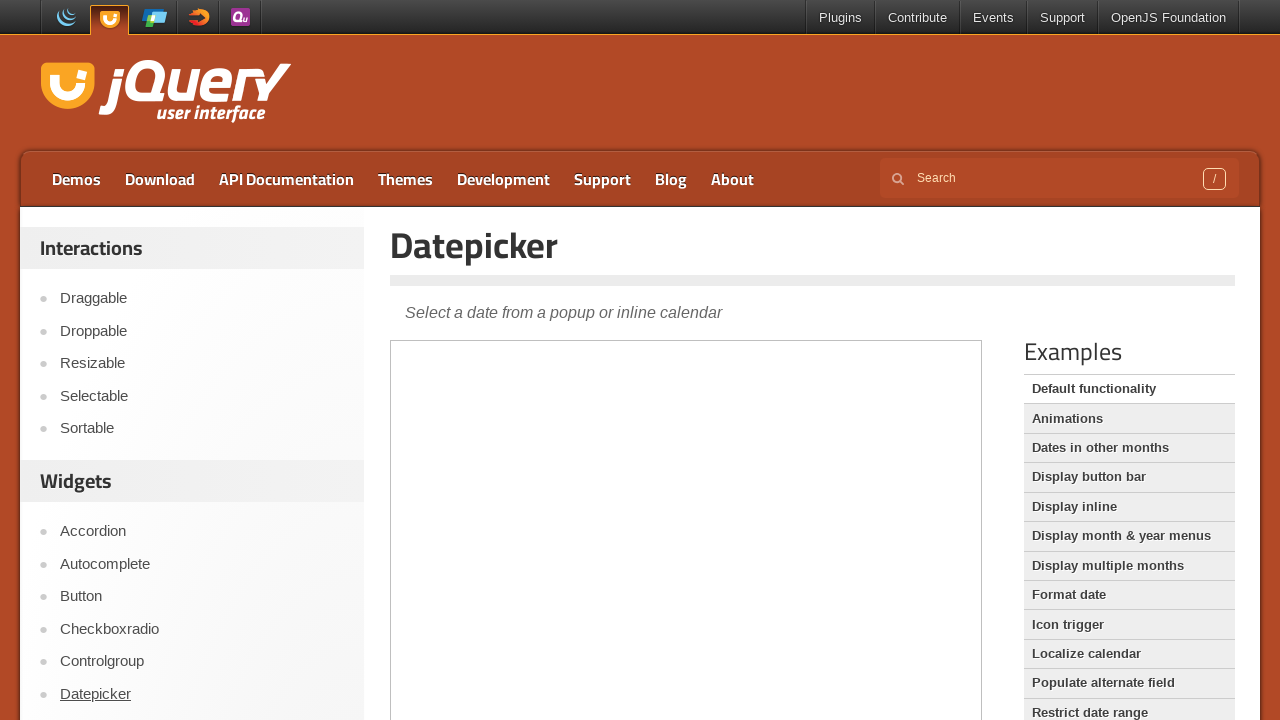

Clicked on datepicker input field within iframe at (531, 368) on iframe >> nth=0 >> internal:control=enter-frame >> #datepicker
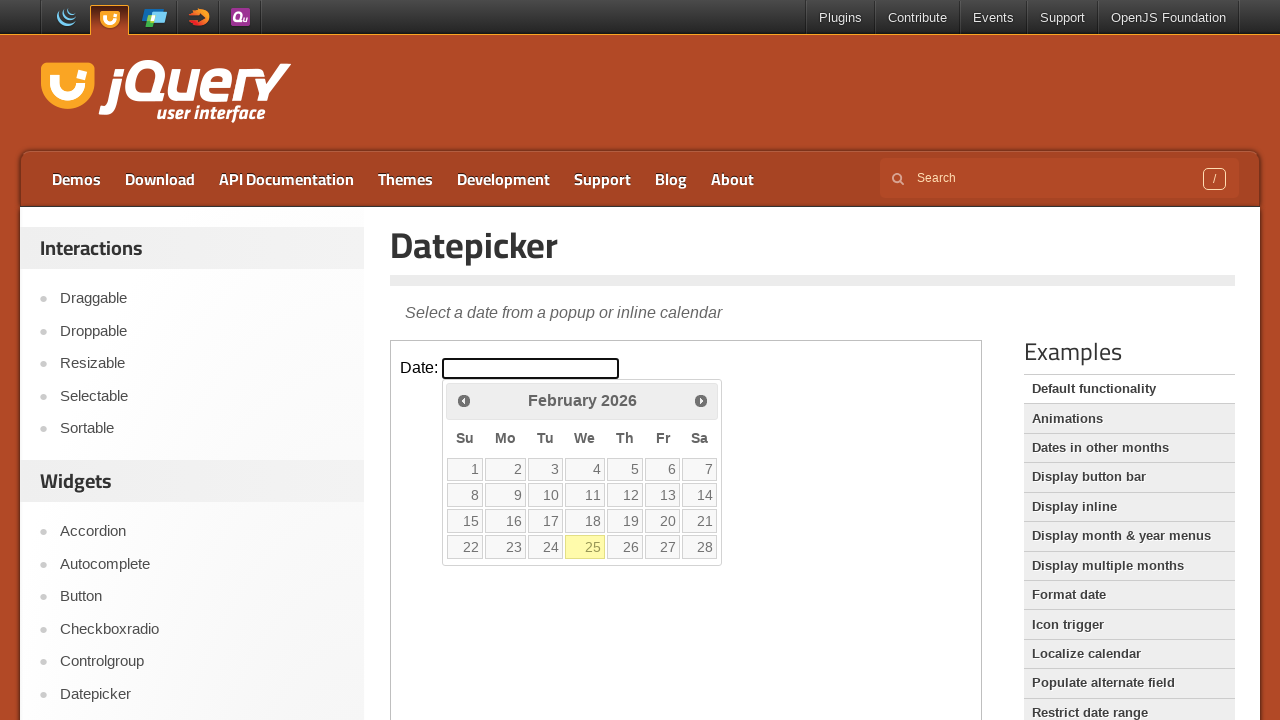

Clicked previous month navigation button at (464, 400) on iframe >> nth=0 >> internal:control=enter-frame >> span.ui-icon.ui-icon-circle-t
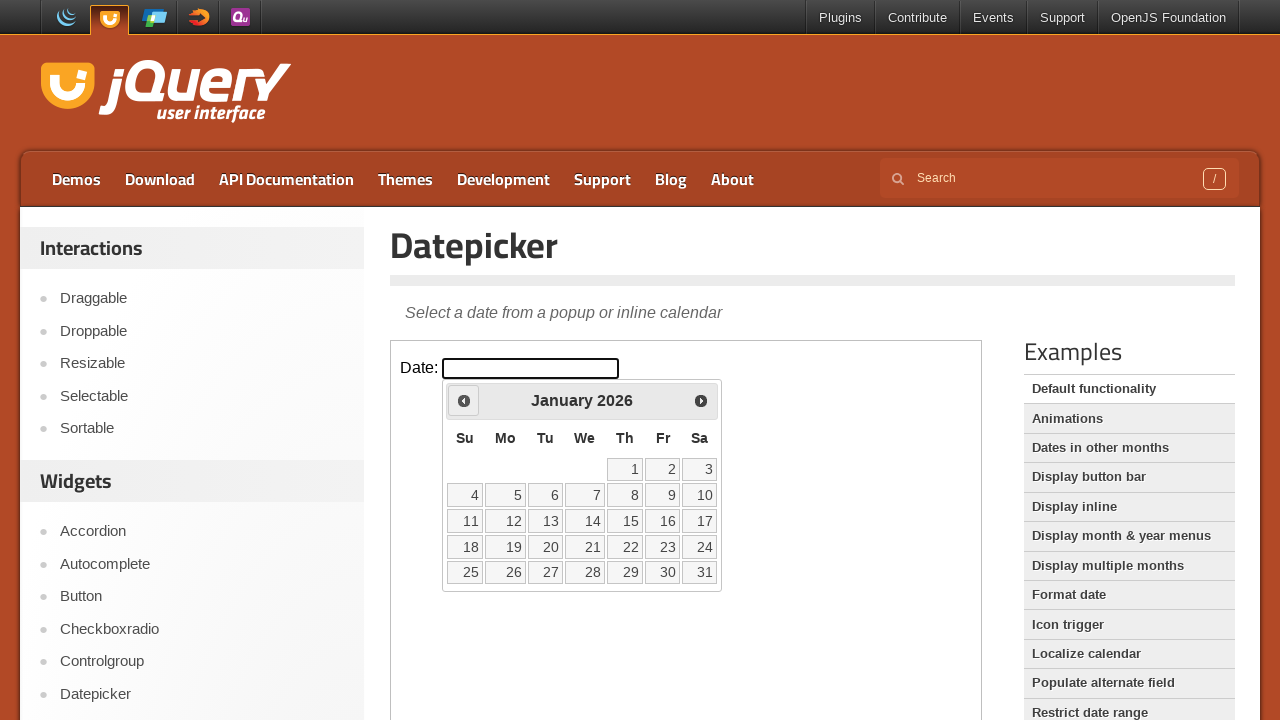

Selected date 21 from the datepicker calendar at (585, 547) on iframe >> nth=0 >> internal:control=enter-frame >> a[data-date='21']
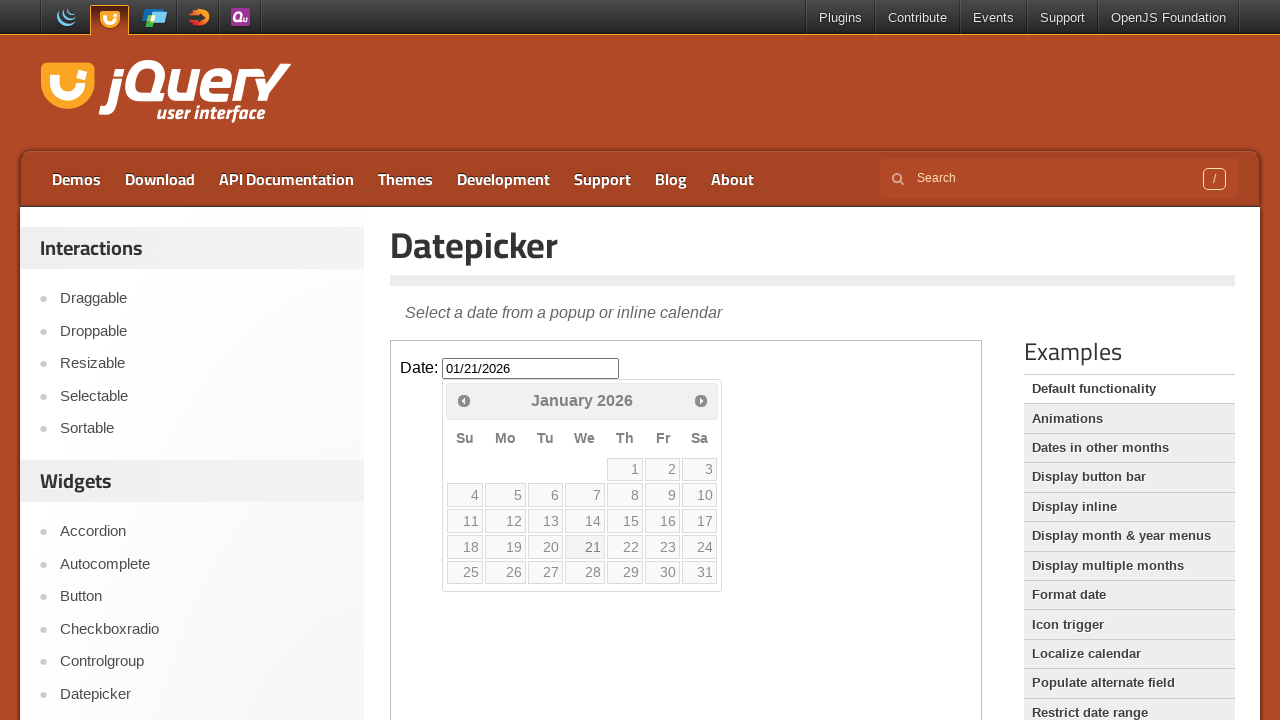

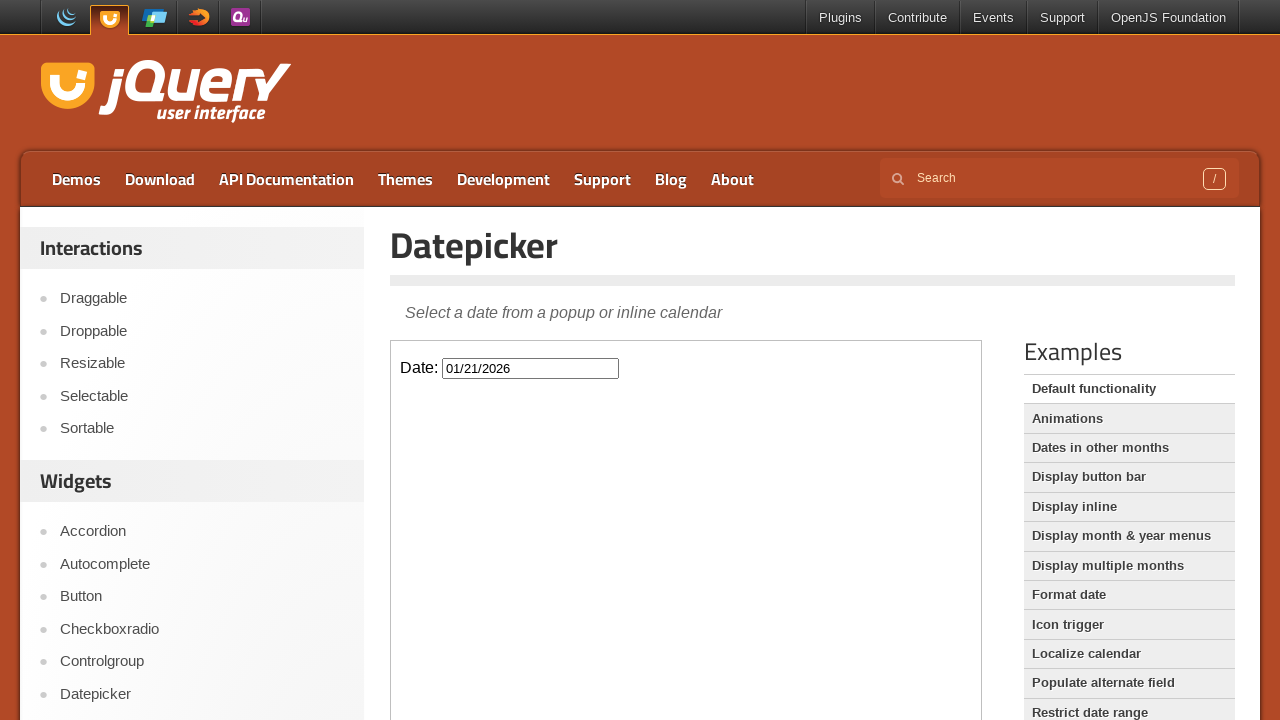